Searches for "phone", clicks on the first product, and verifies the product name contains "phone" (case insensitive)

Starting URL: https://www.testotomasyonu.com

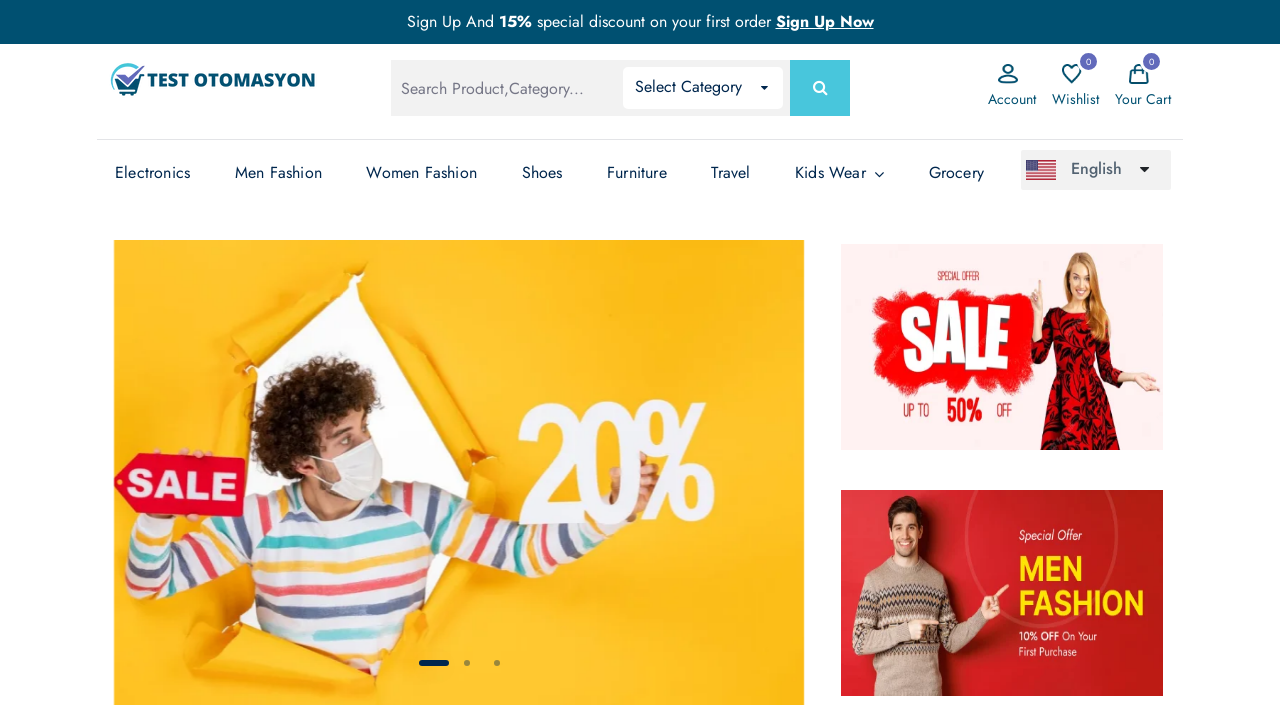

Filled search field with 'phone' on #global-search
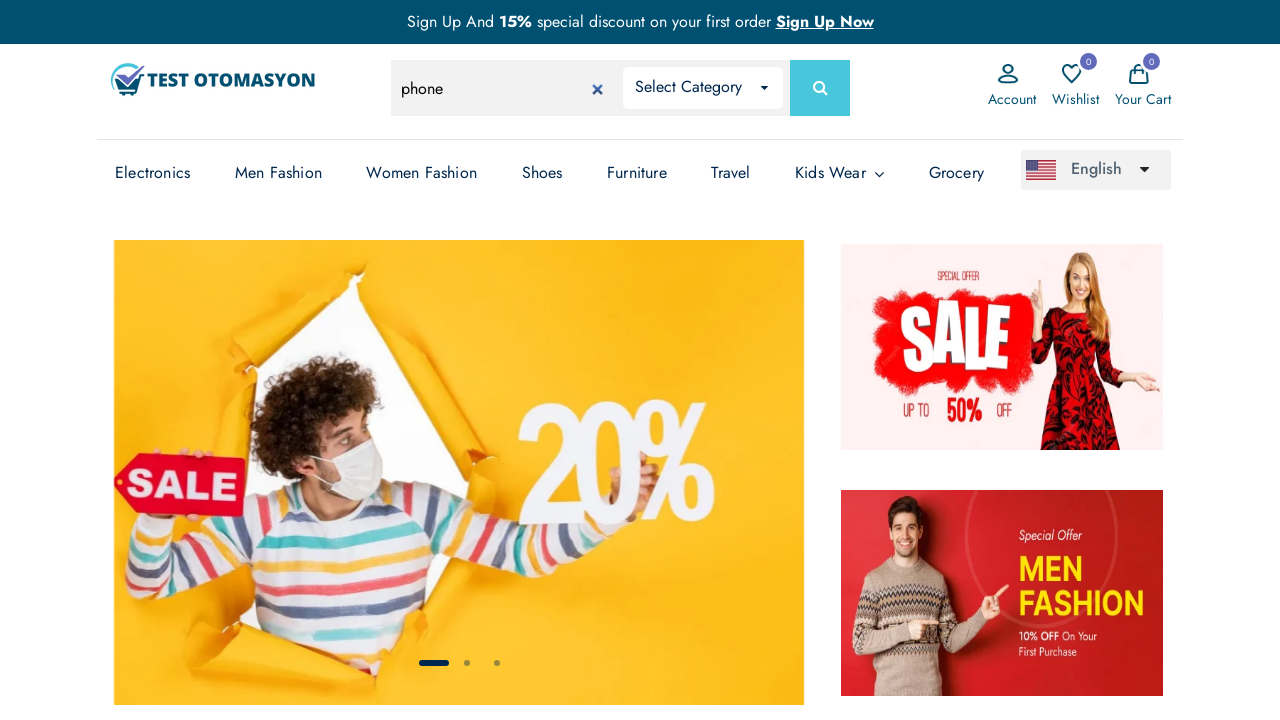

Pressed Enter to submit search on #global-search
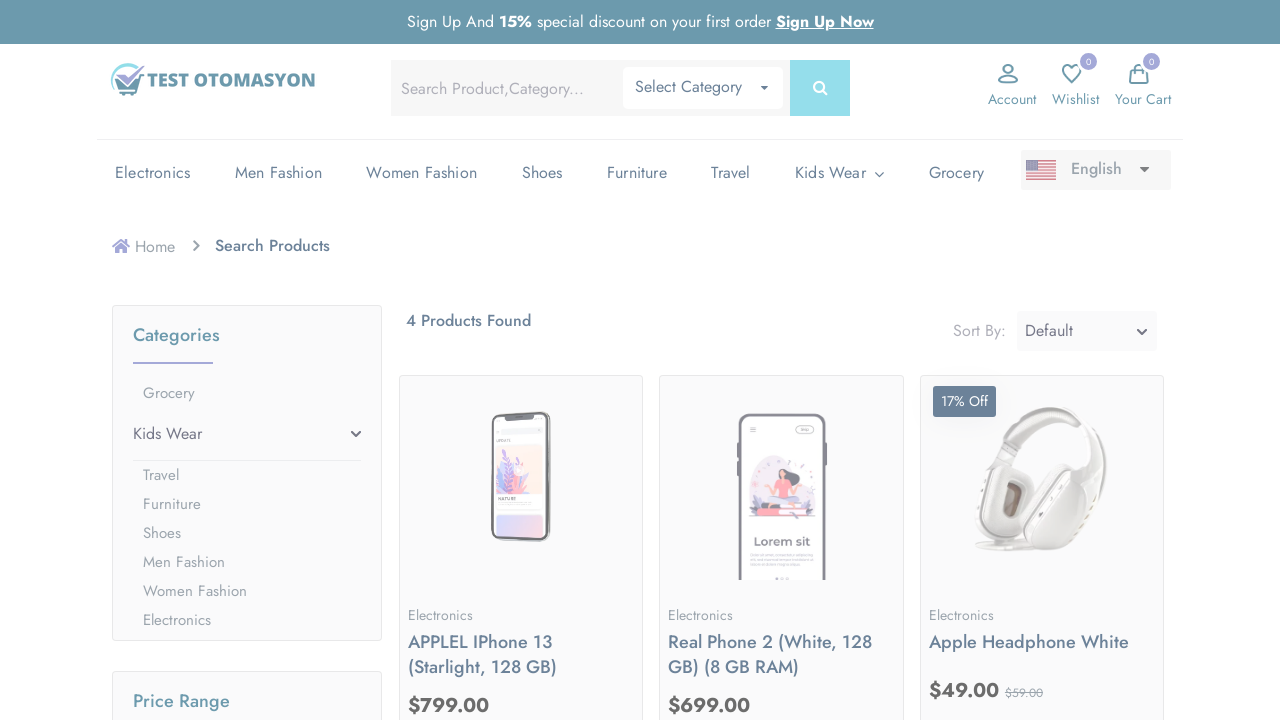

Search results loaded with product images
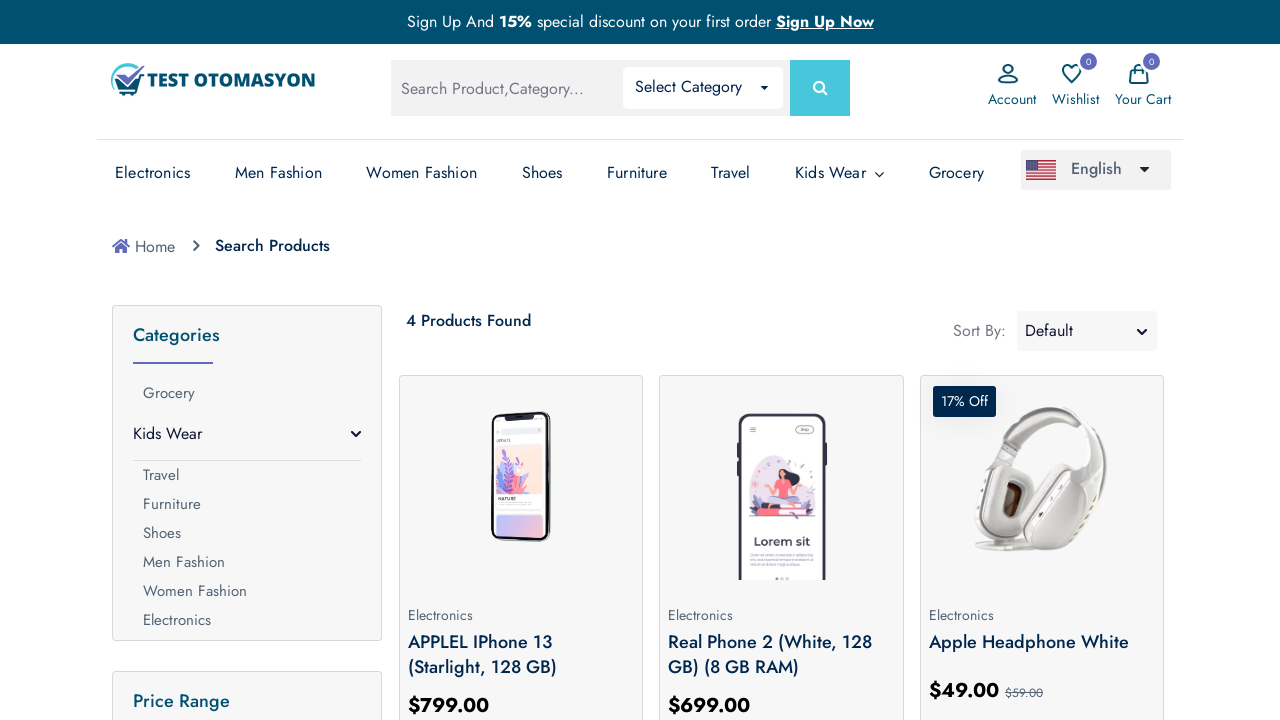

Clicked on the first product at (521, 480) on (//*[@class='prod-img'])[1]
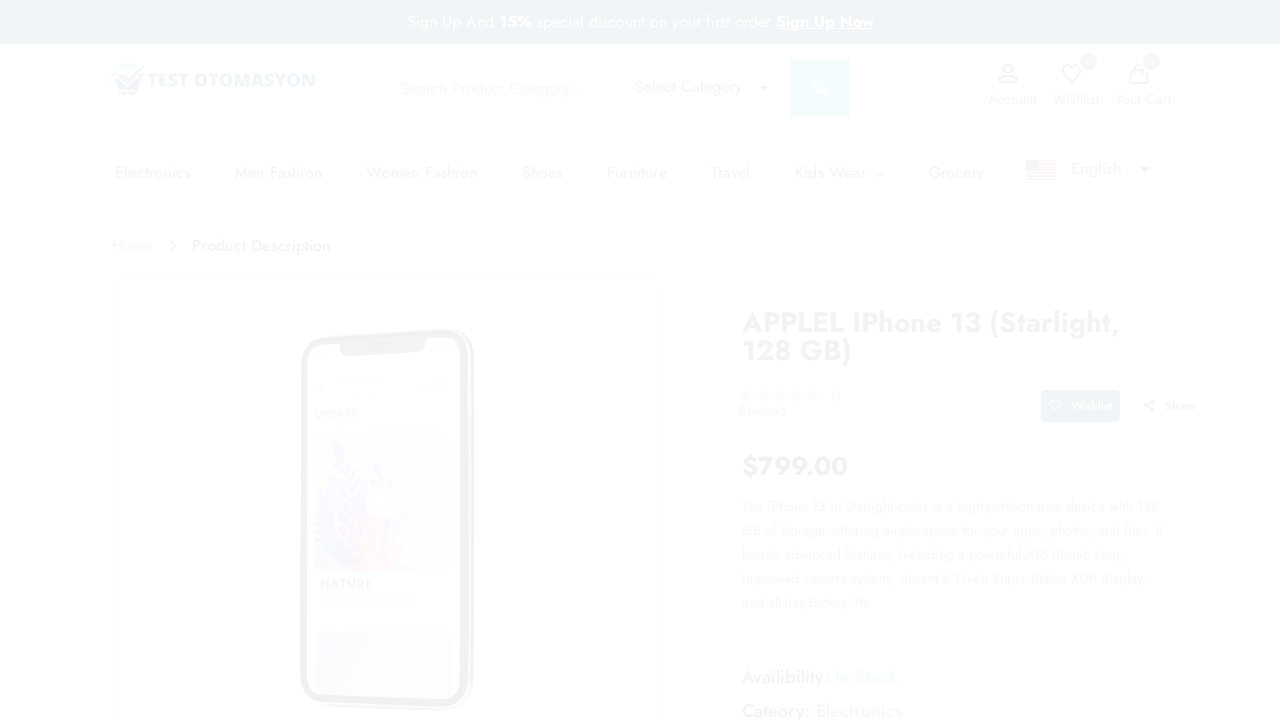

Product page loaded with product name heading
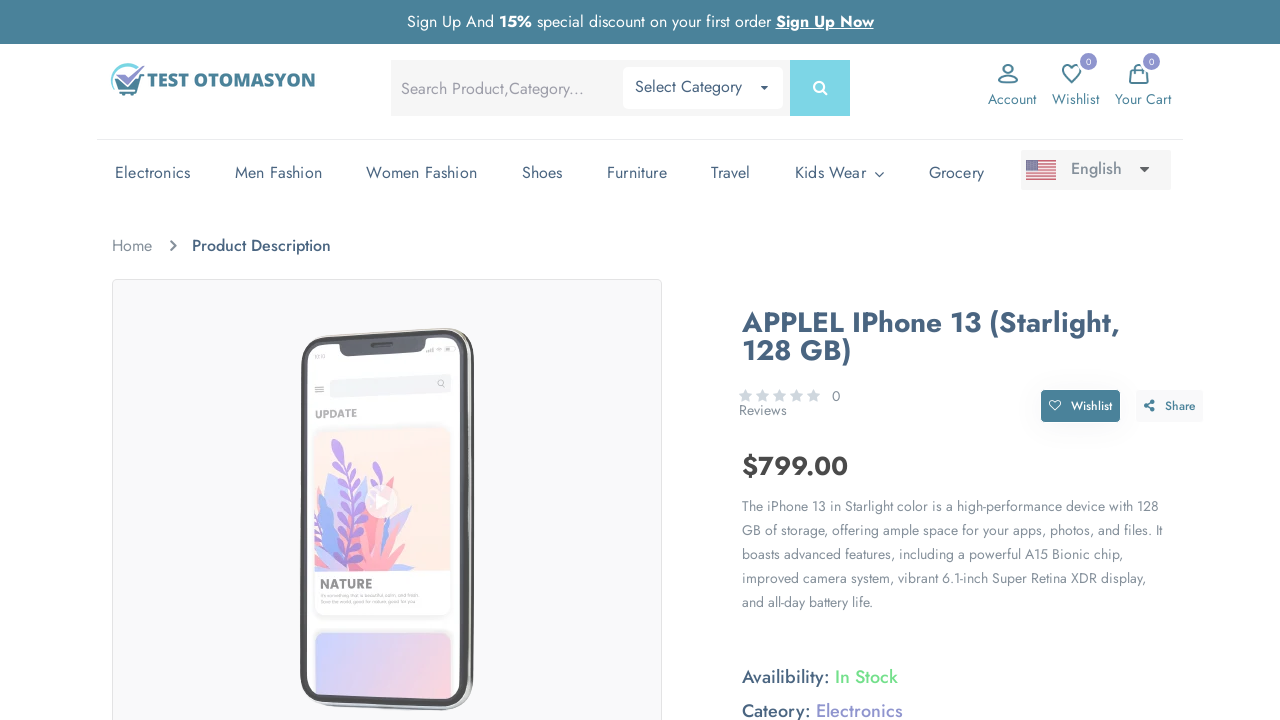

Retrieved product name: 'APPLEL iPhone 13 (Starlight, 128 GB)'
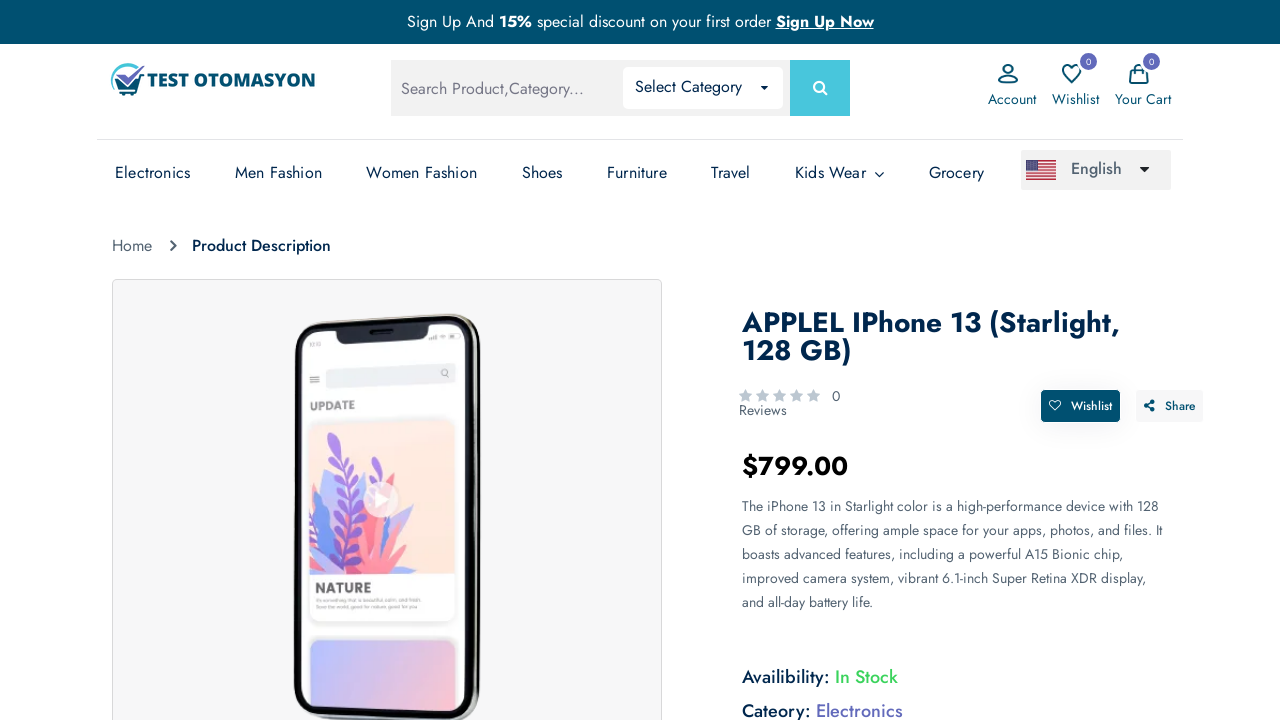

Verified product name contains 'phone' (case insensitive)
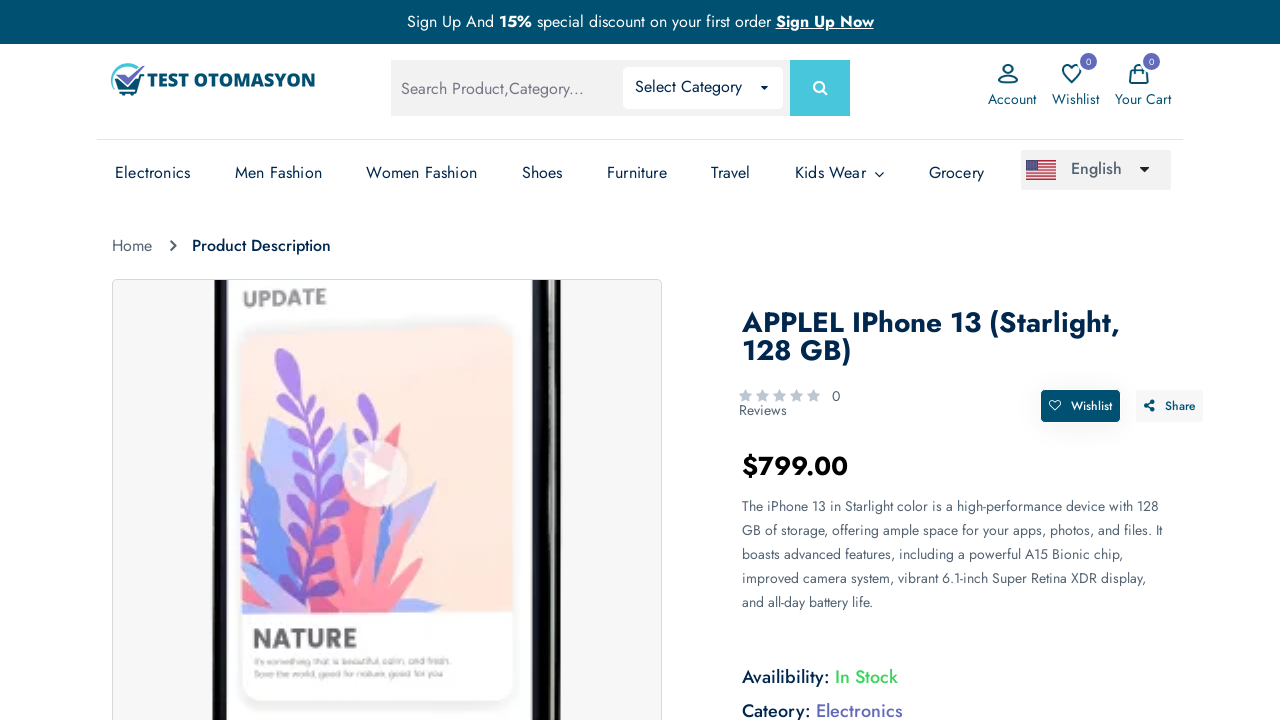

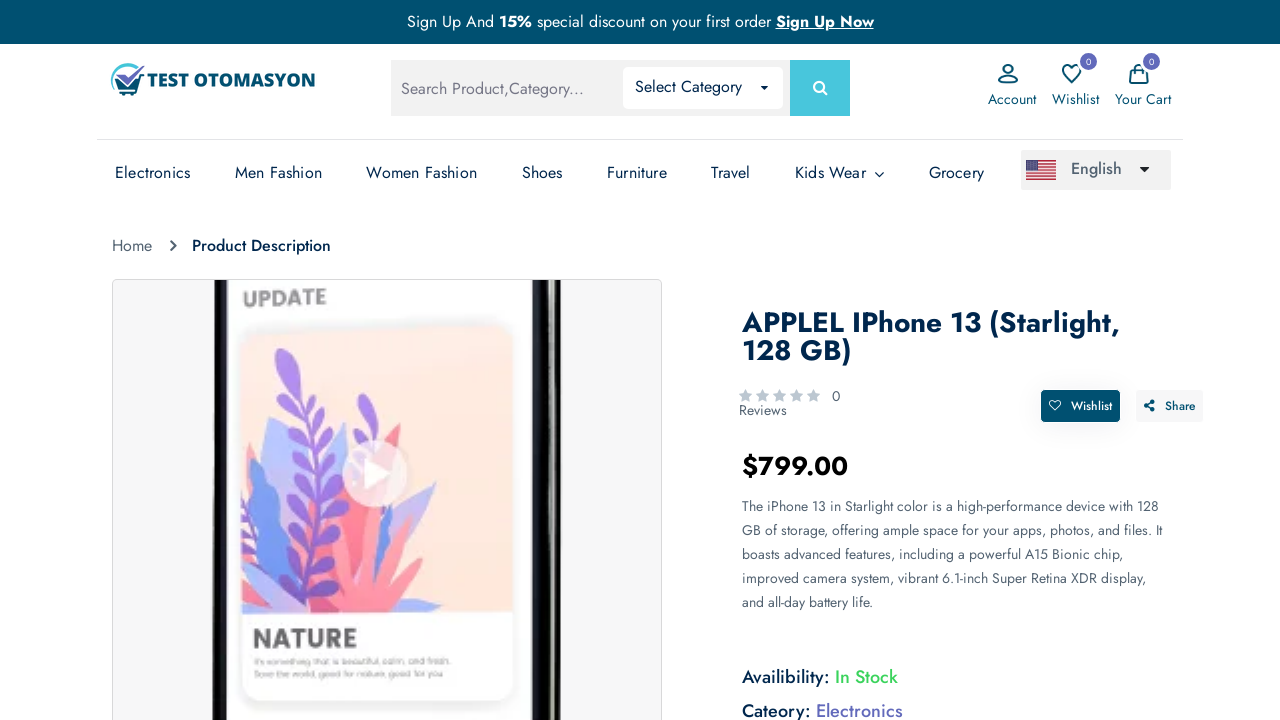